Tests drag and drop functionality by dragging an element from one container to another, then dragging it back to the original position.

Starting URL: https://grotechminds.com/drag-and-drop/

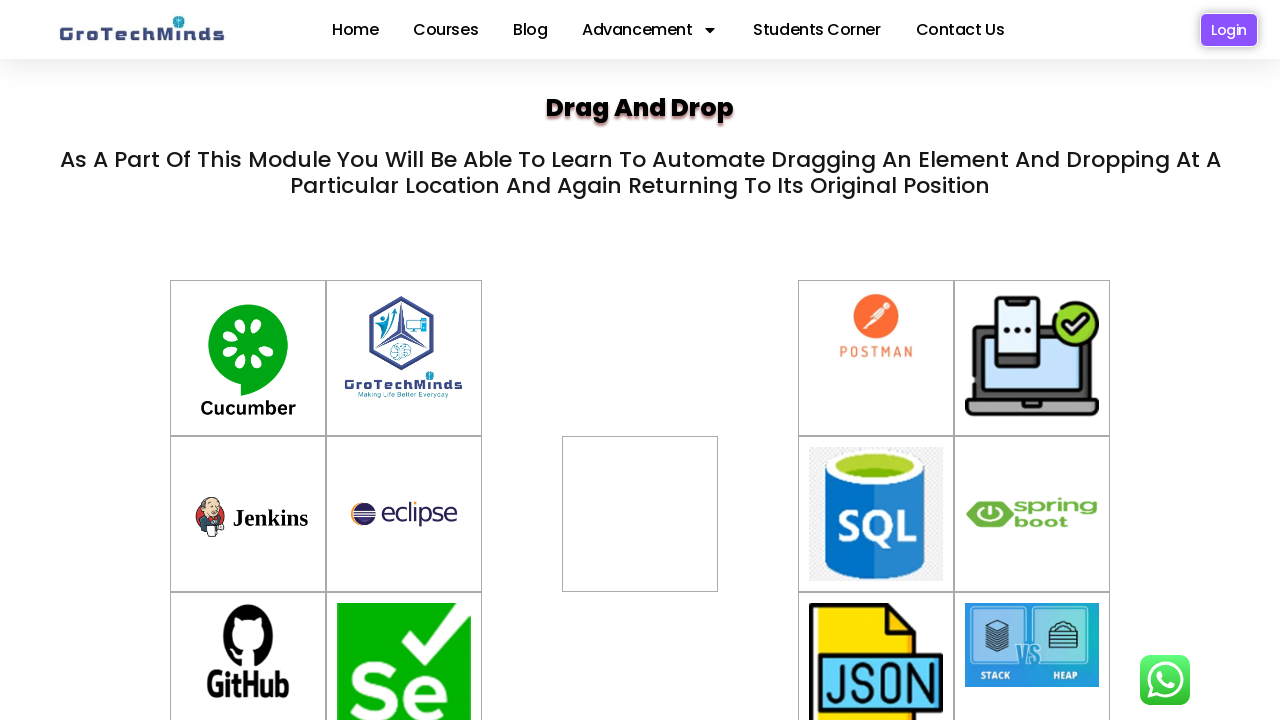

Located source element (container-6)
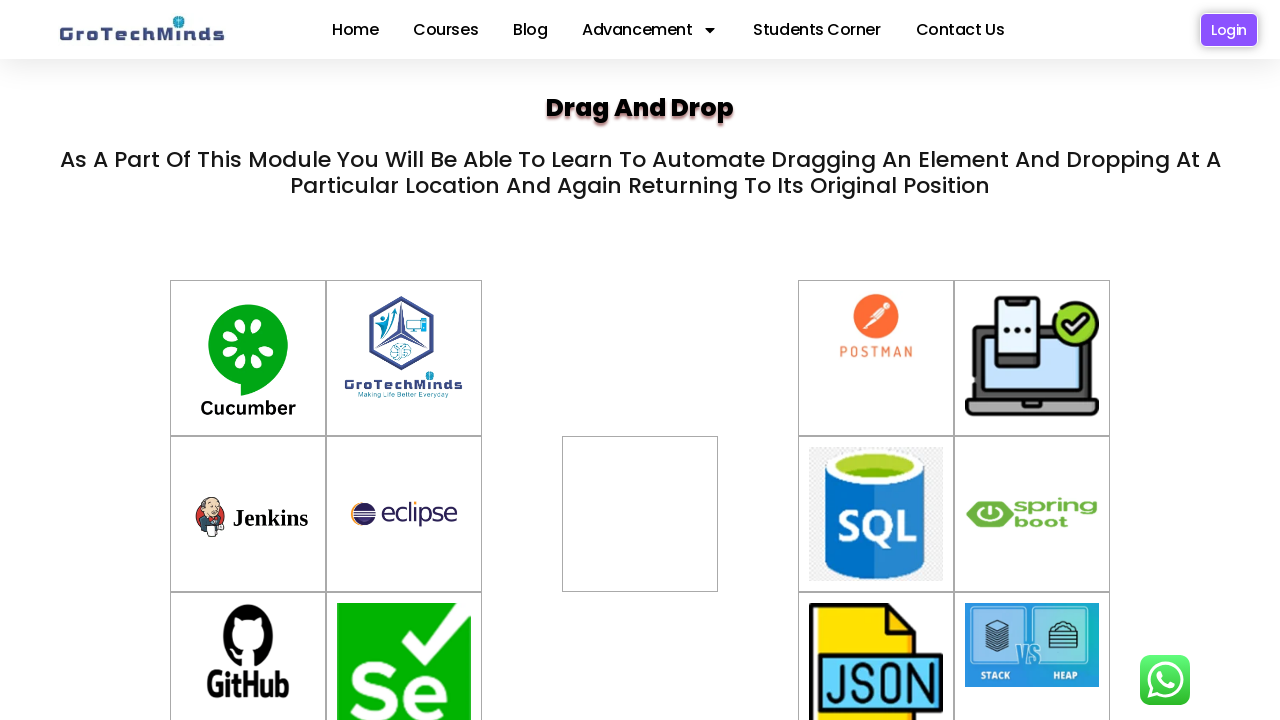

Located target element (div2)
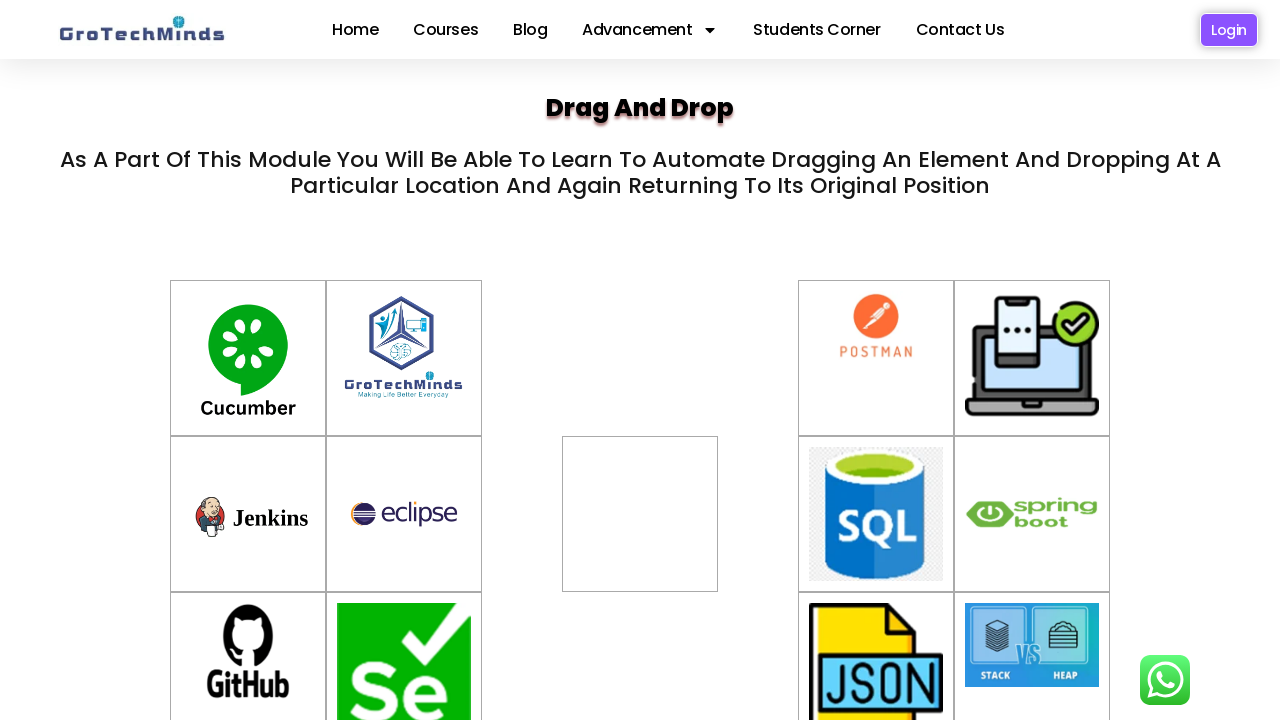

Dragged element from container-6 to div2 at (640, 514)
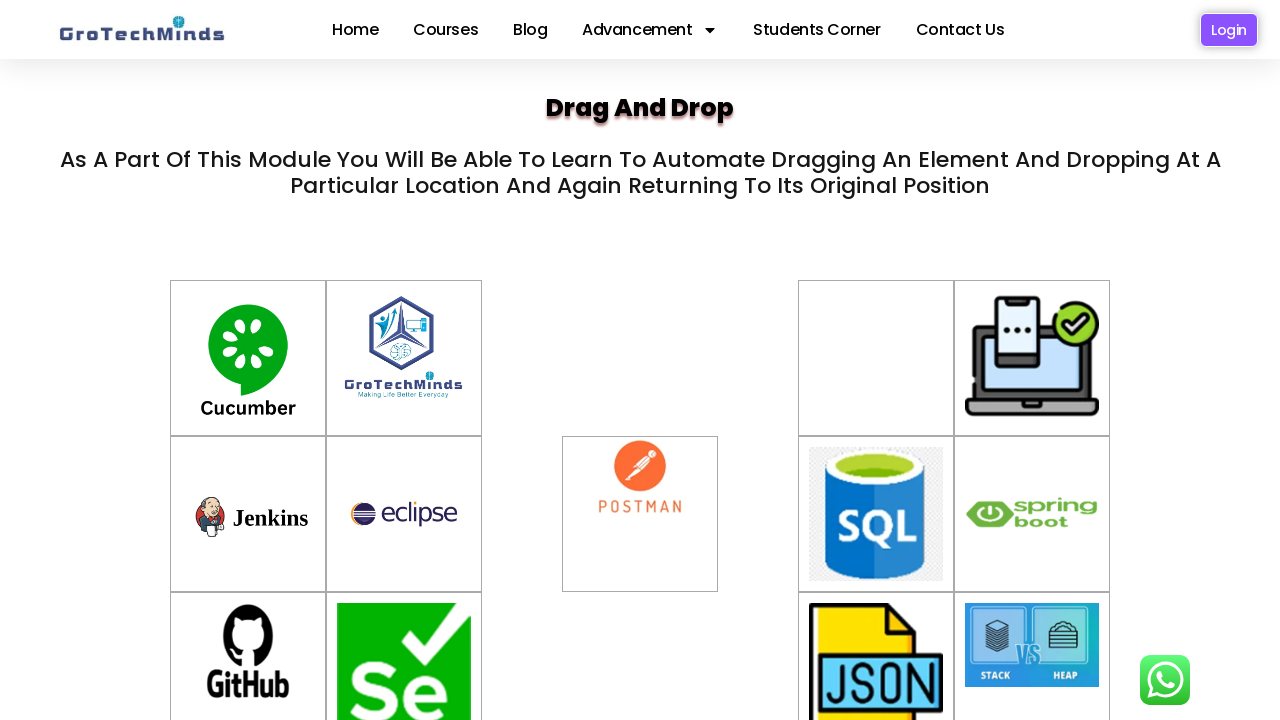

Waited 1 second to observe drag result
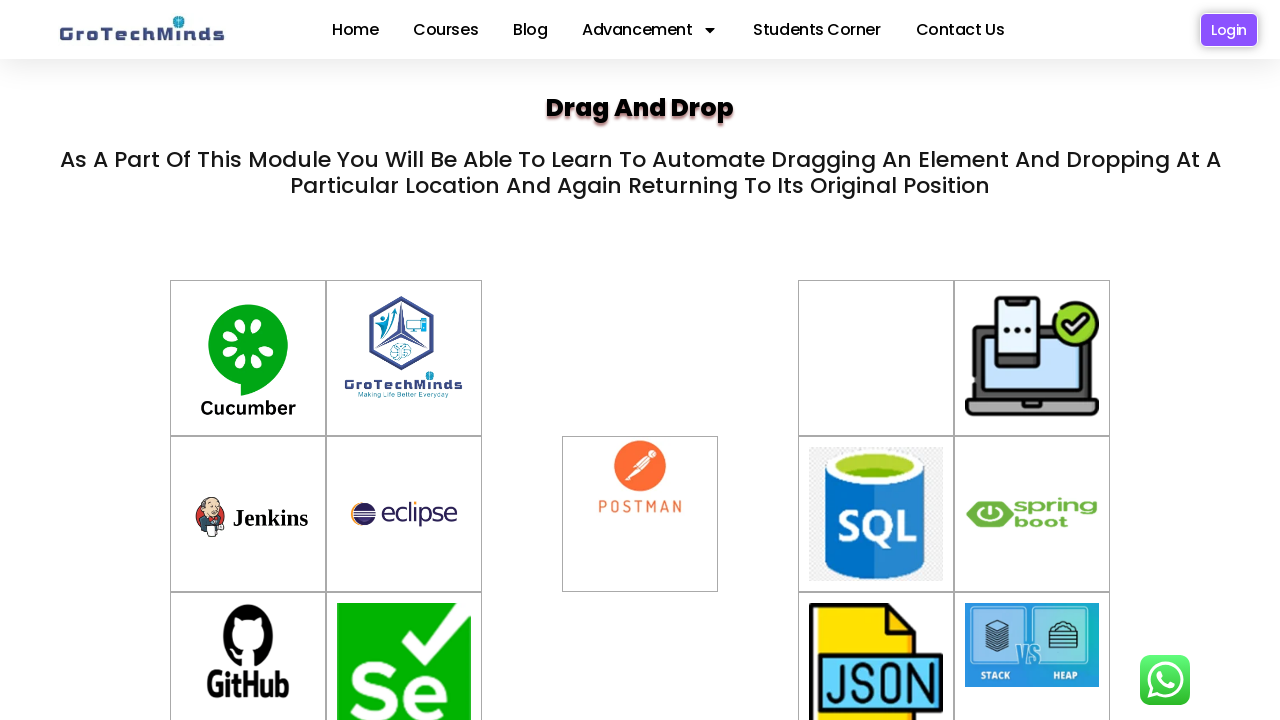

Dragged element back from div2 to container-6 at (876, 358)
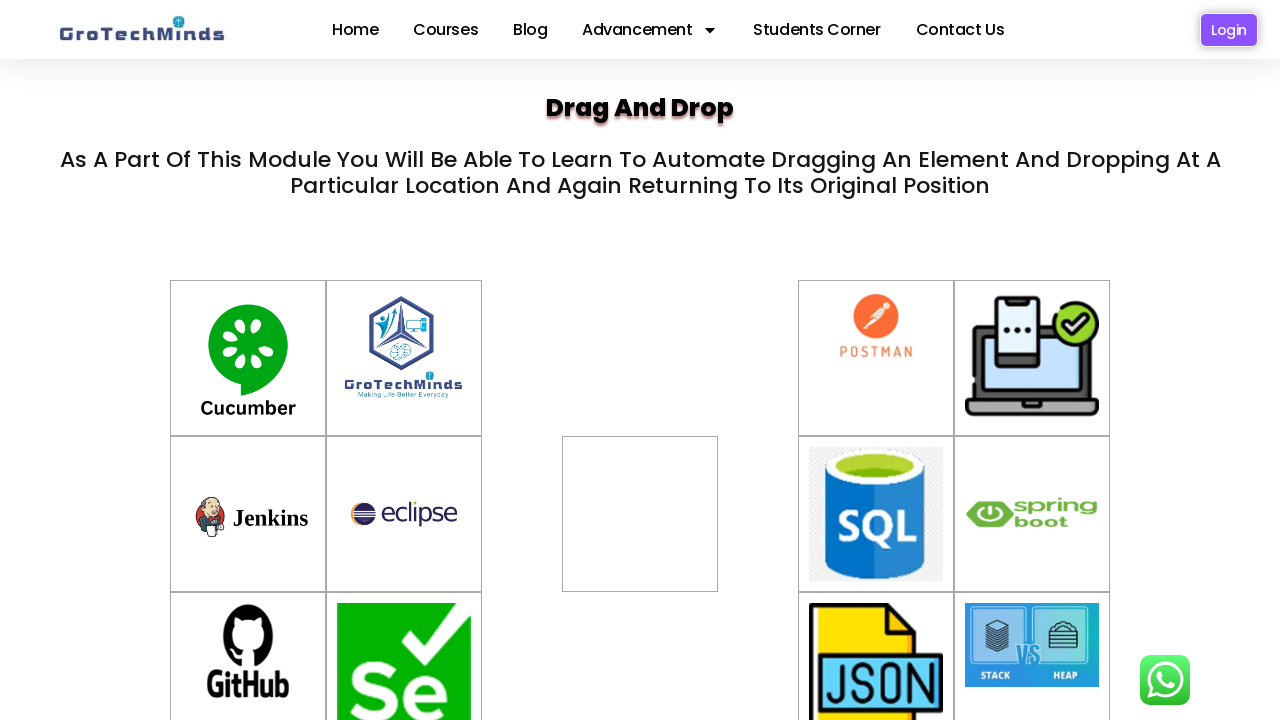

Waited 1 second to observe final result
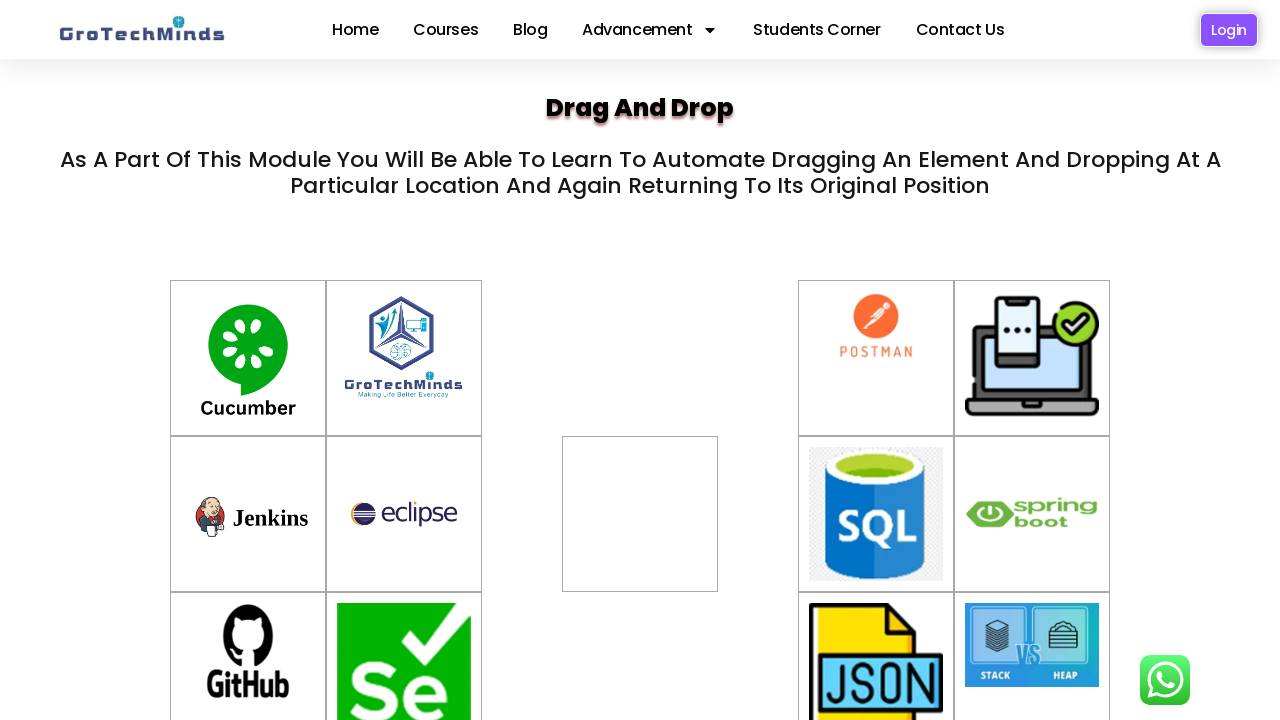

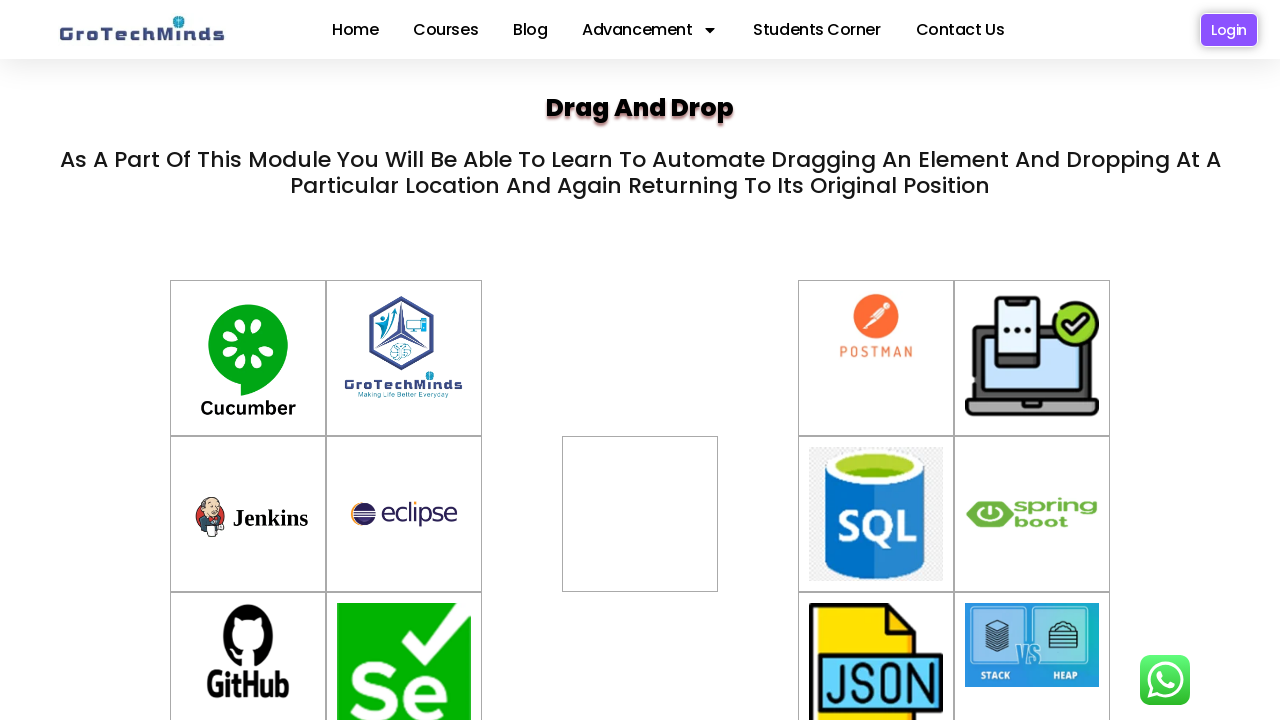